Tests a registration form by filling in required fields (first name, last name, email, phone, address) and submitting, then verifies successful registration message

Starting URL: http://suninjuly.github.io/registration1.html

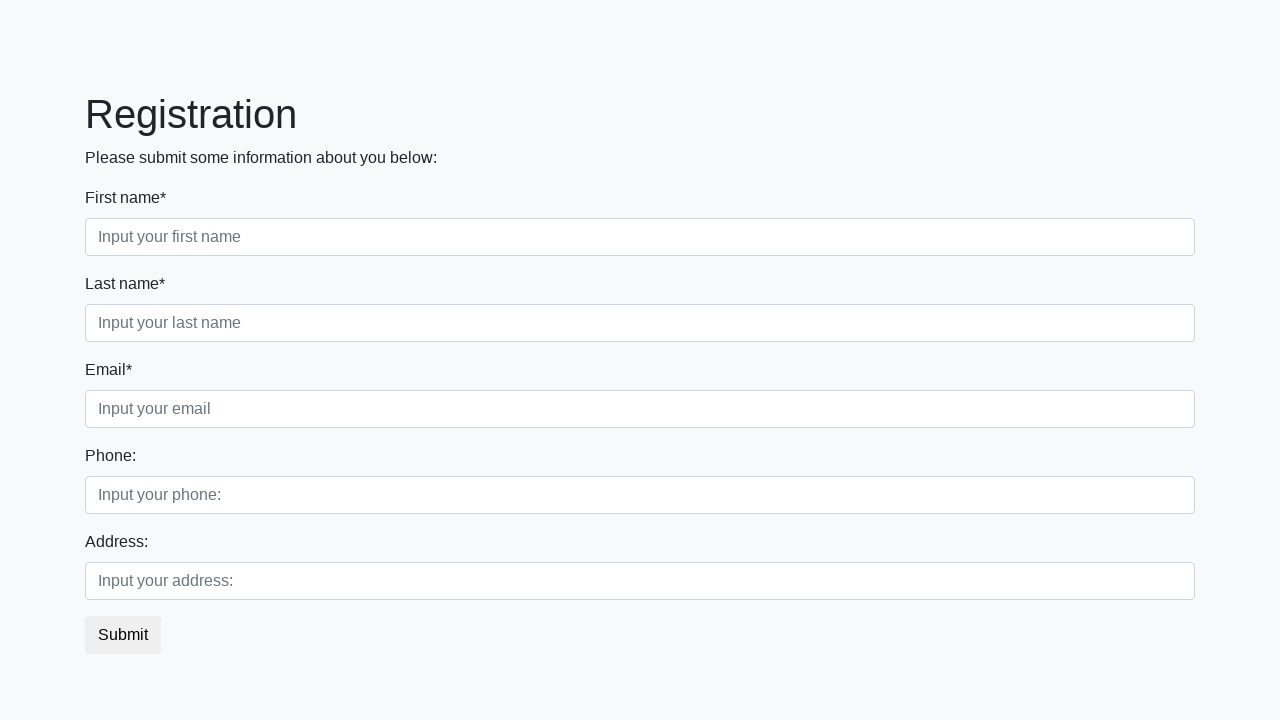

Filled first name field with 'Ivan' on .first_block .form-control.first
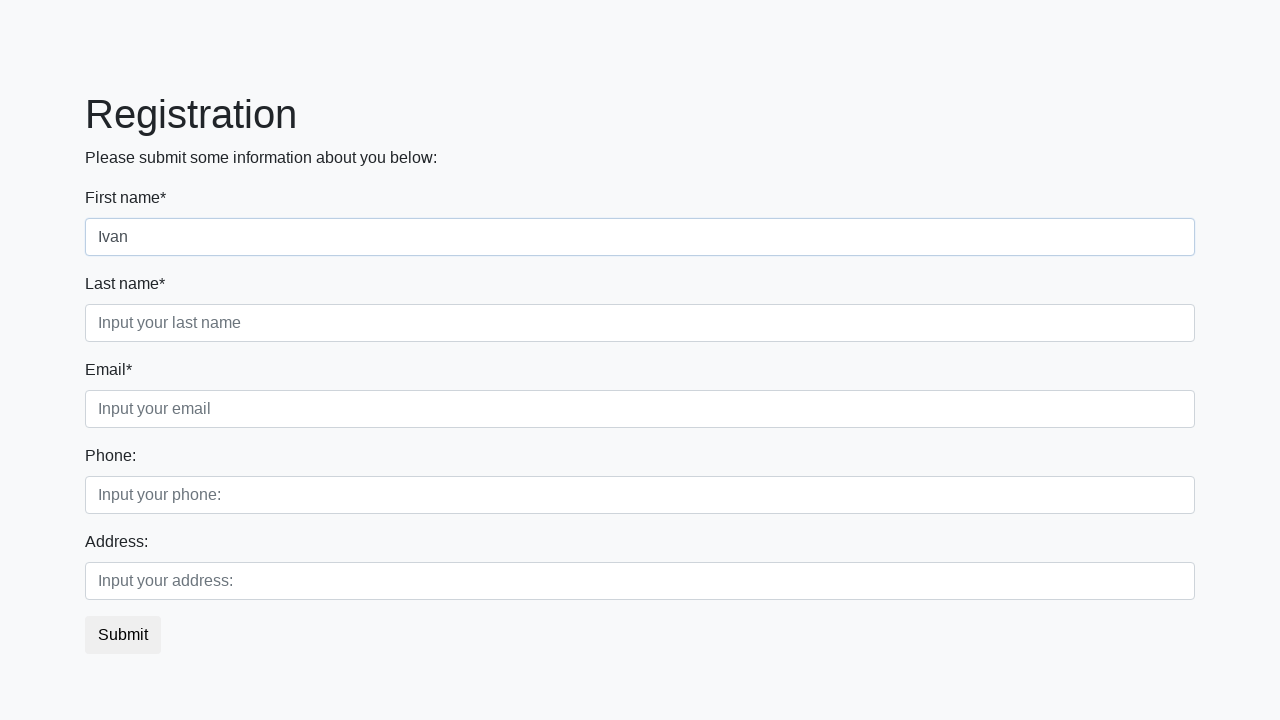

Filled last name field with 'Petrov' on .first_block .form-control.second
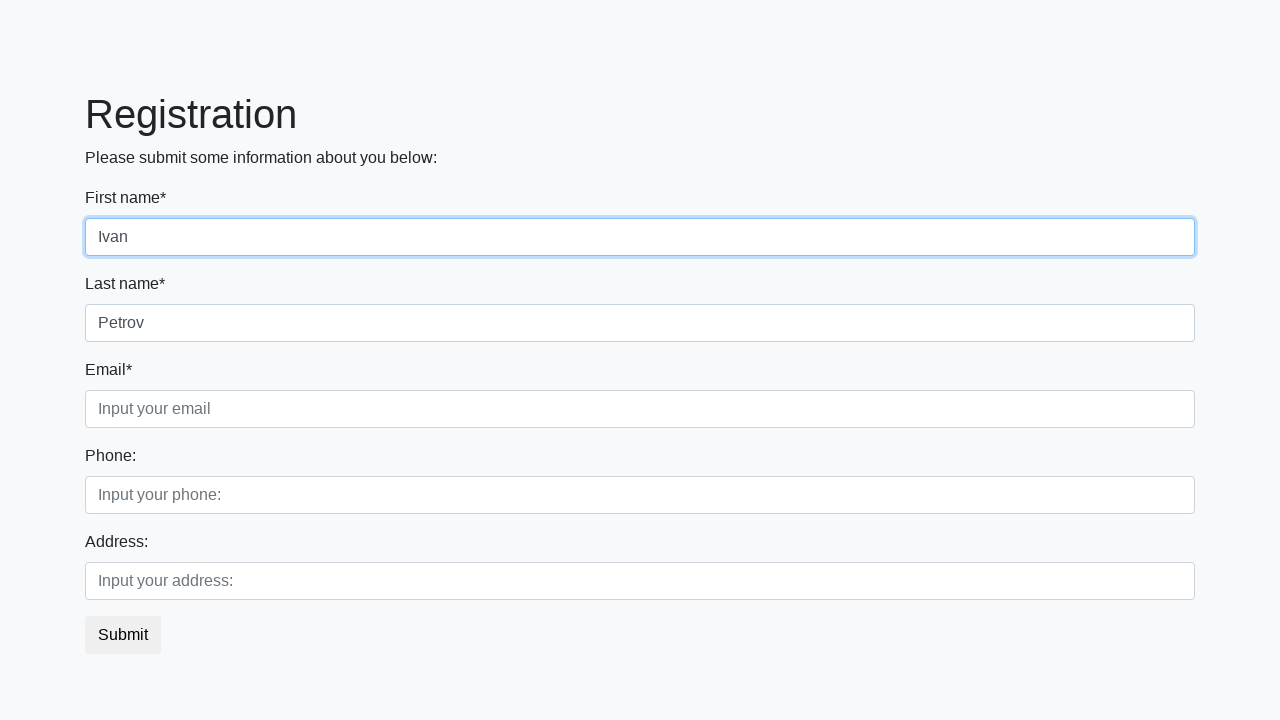

Filled email field with 'Smolensk@novere.ru' on .third
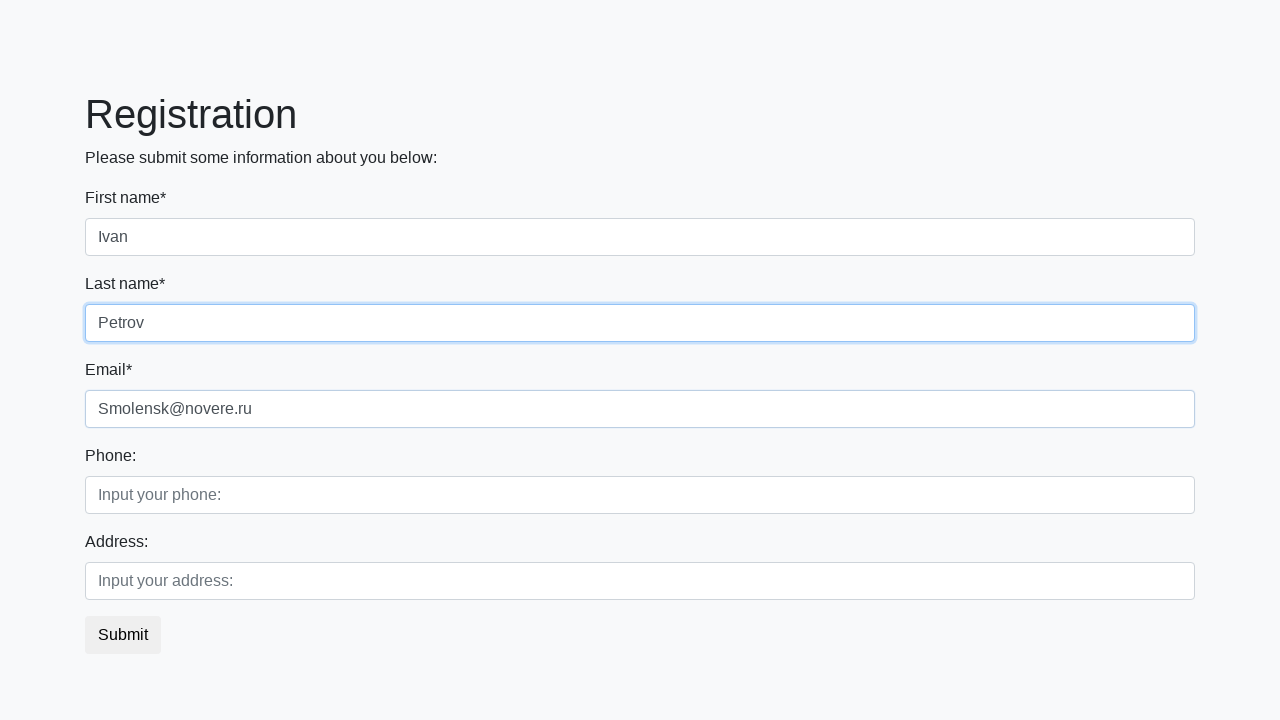

Filled phone field with '+3355544488866' on .second_block .form-control.first
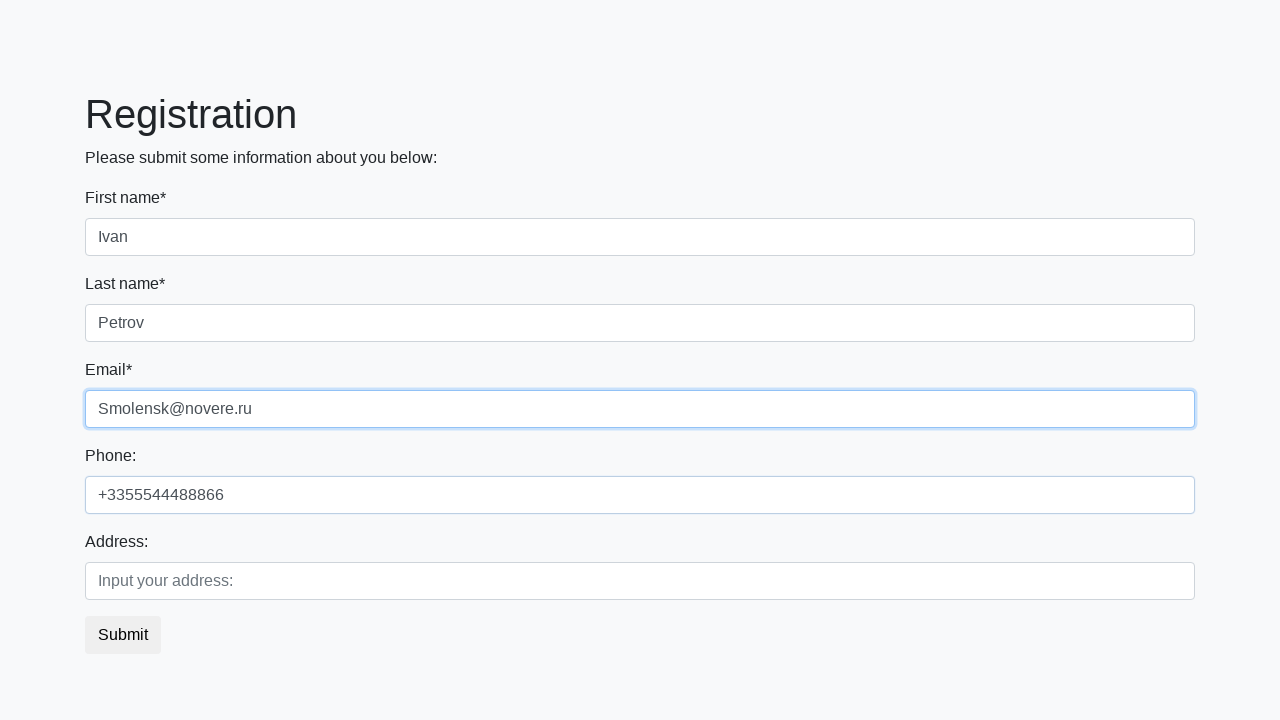

Filled address field with 'Nowere' on .second_block .form-control.second
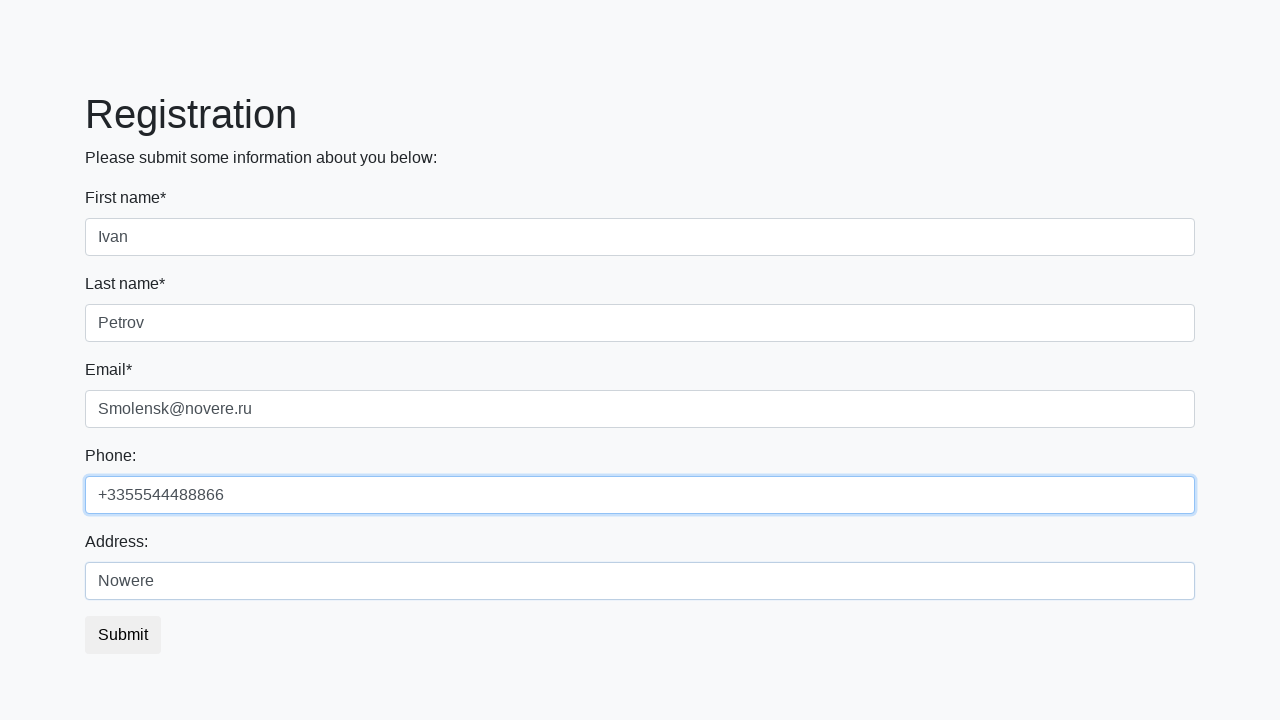

Clicked submit button to register at (123, 635) on button.btn
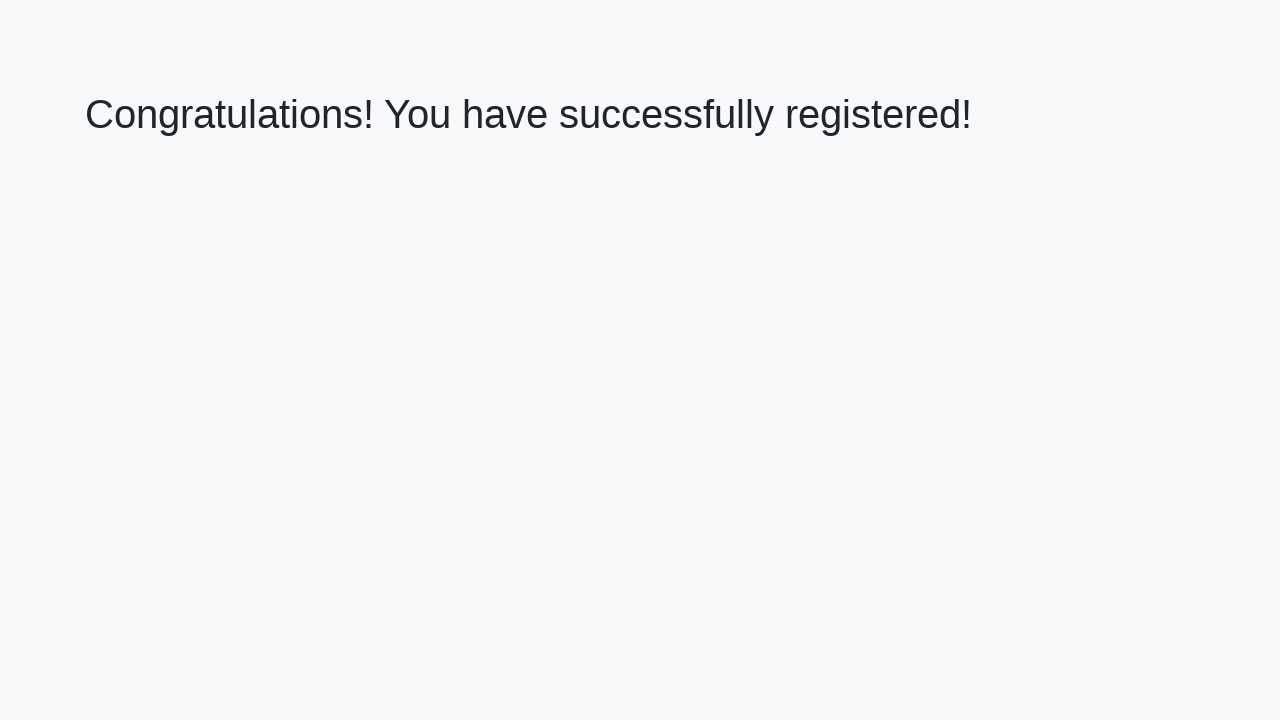

Registration successful - success message displayed
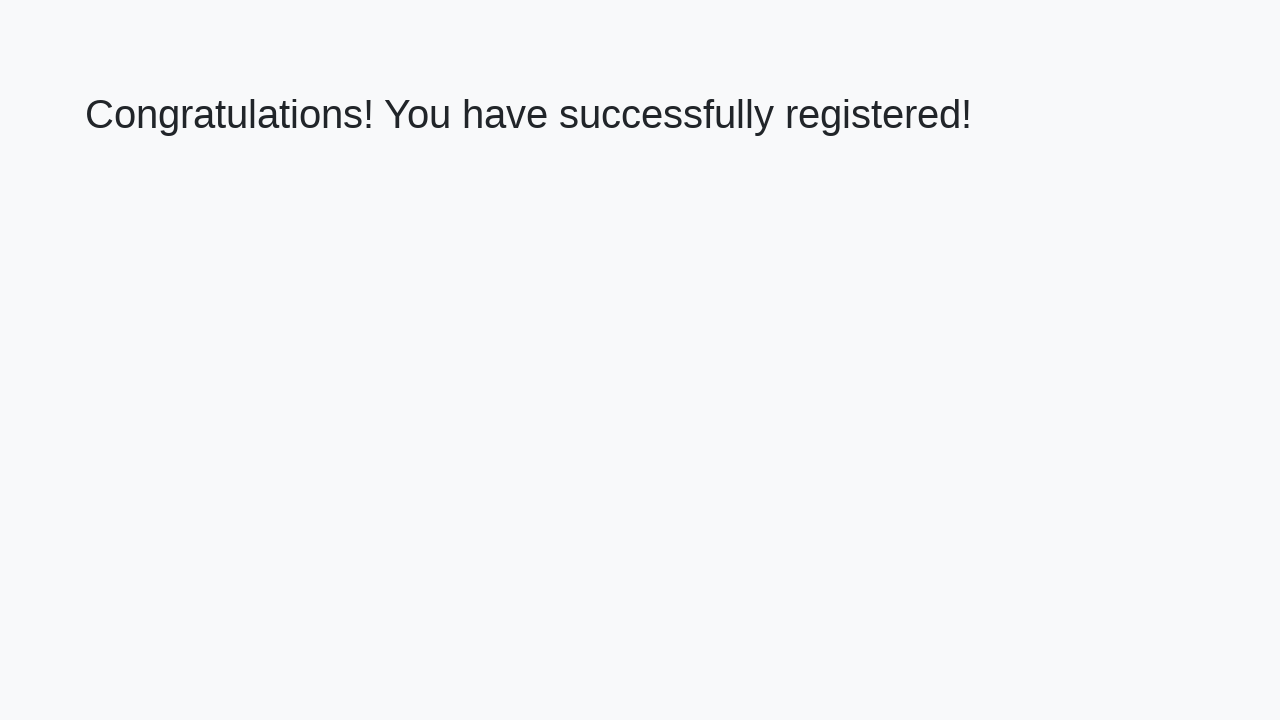

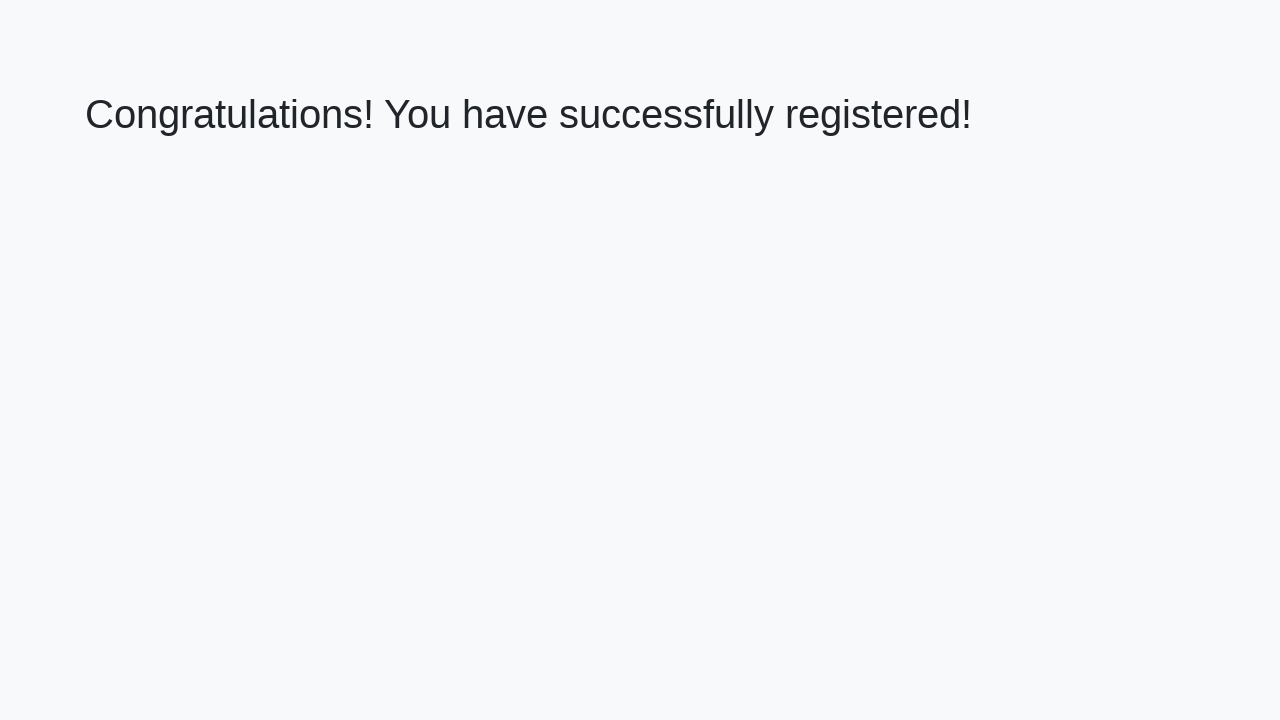